Tests dropdown selection functionality by clicking on a specific option in a select element

Starting URL: https://awesomeqa.com/practice.html

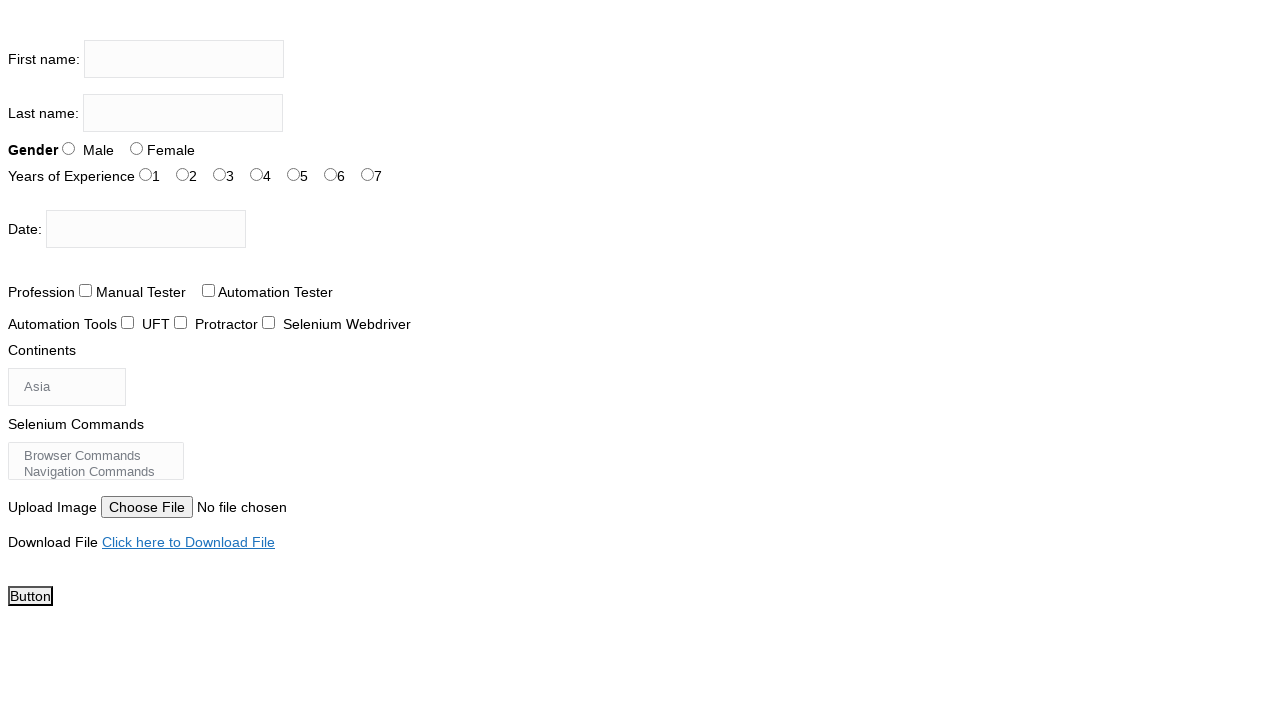

Navigated to https://awesomeqa.com/practice.html
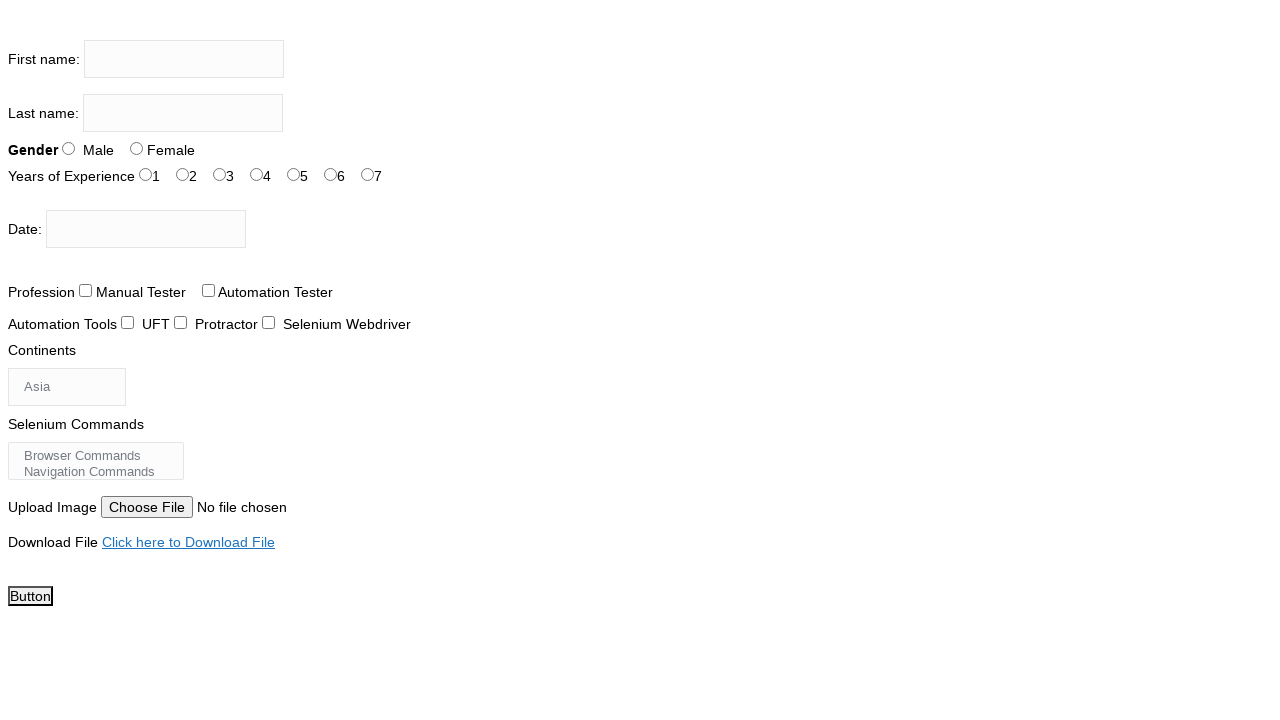

Selected third option from selenium_commands dropdown at (96, 461) on xpath=//select[@id='selenium_commands']/option[3]
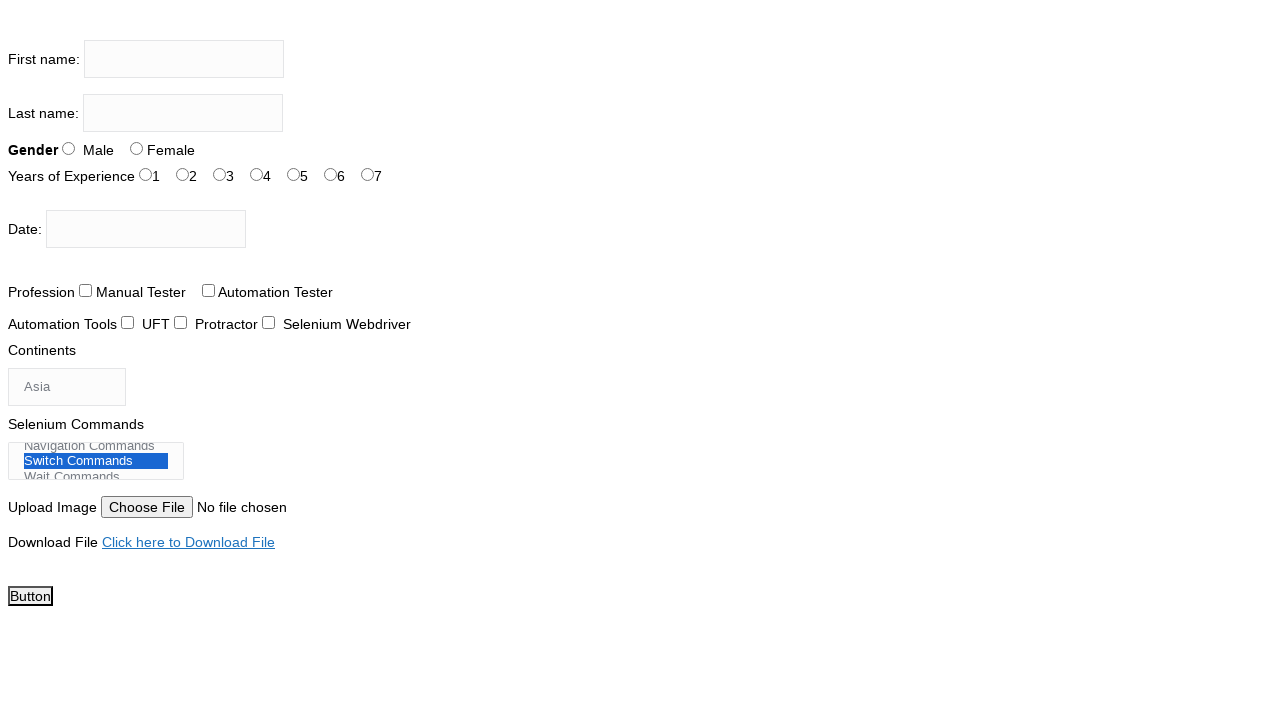

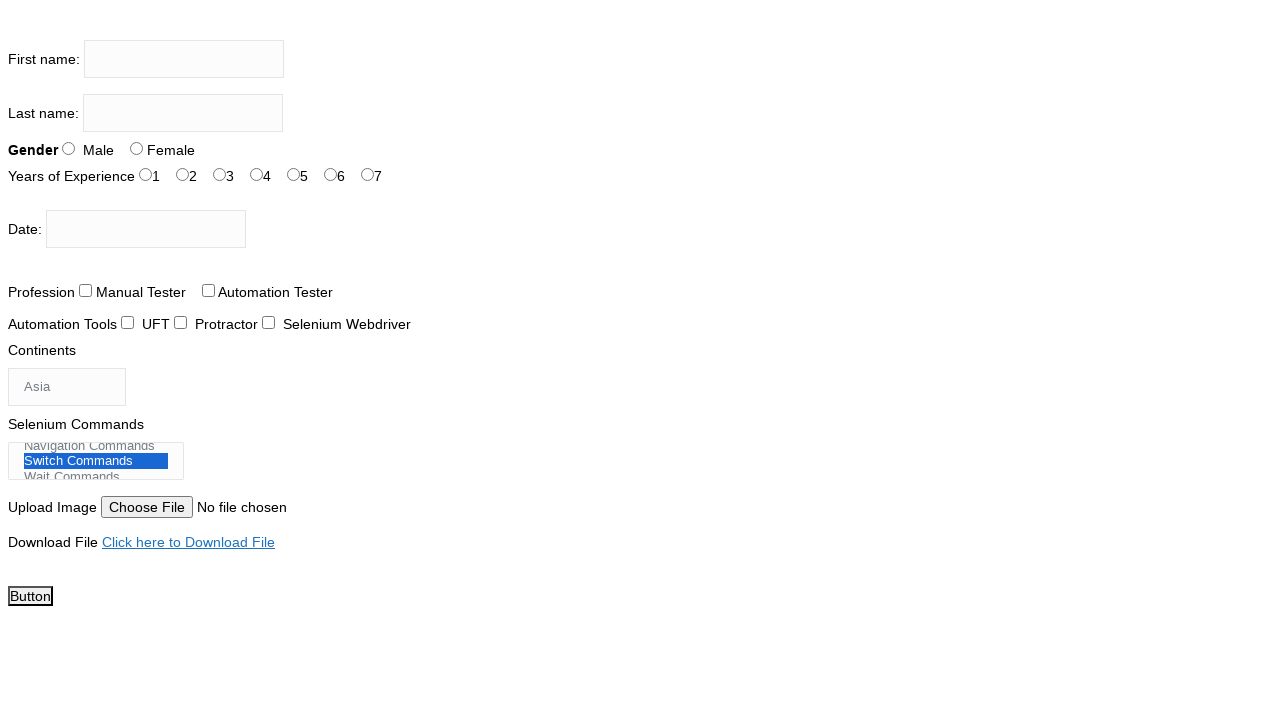